Solves a mathematical captcha by extracting a value from an element attribute, calculating a result, filling the answer, checking checkboxes and radio buttons, then submitting the form

Starting URL: http://suninjuly.github.io/get_attribute.html

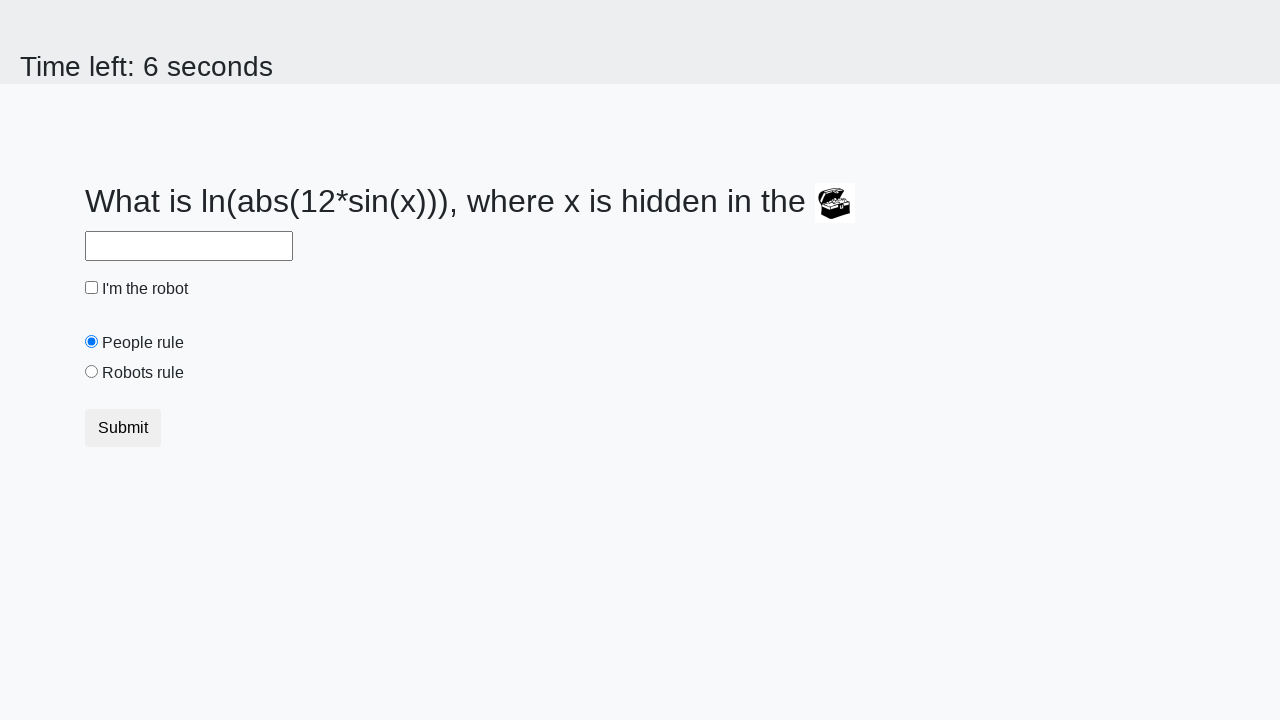

Located treasure element
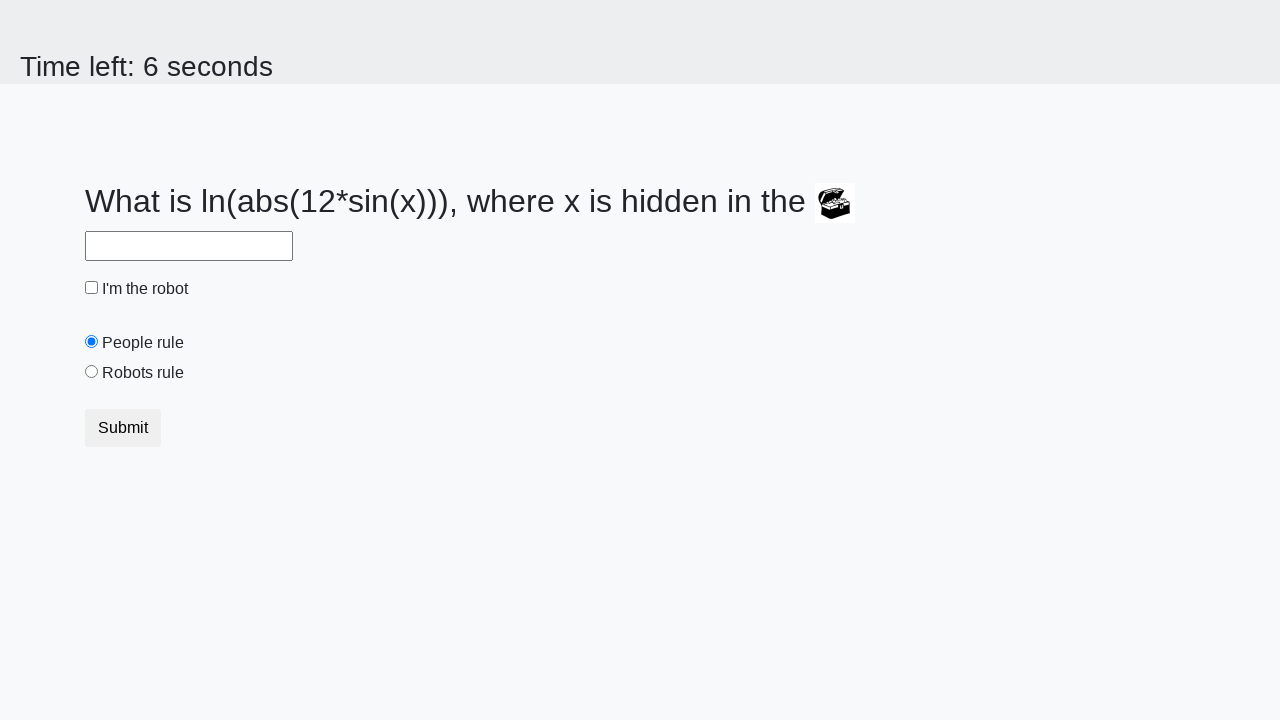

Extracted valuex attribute from treasure element
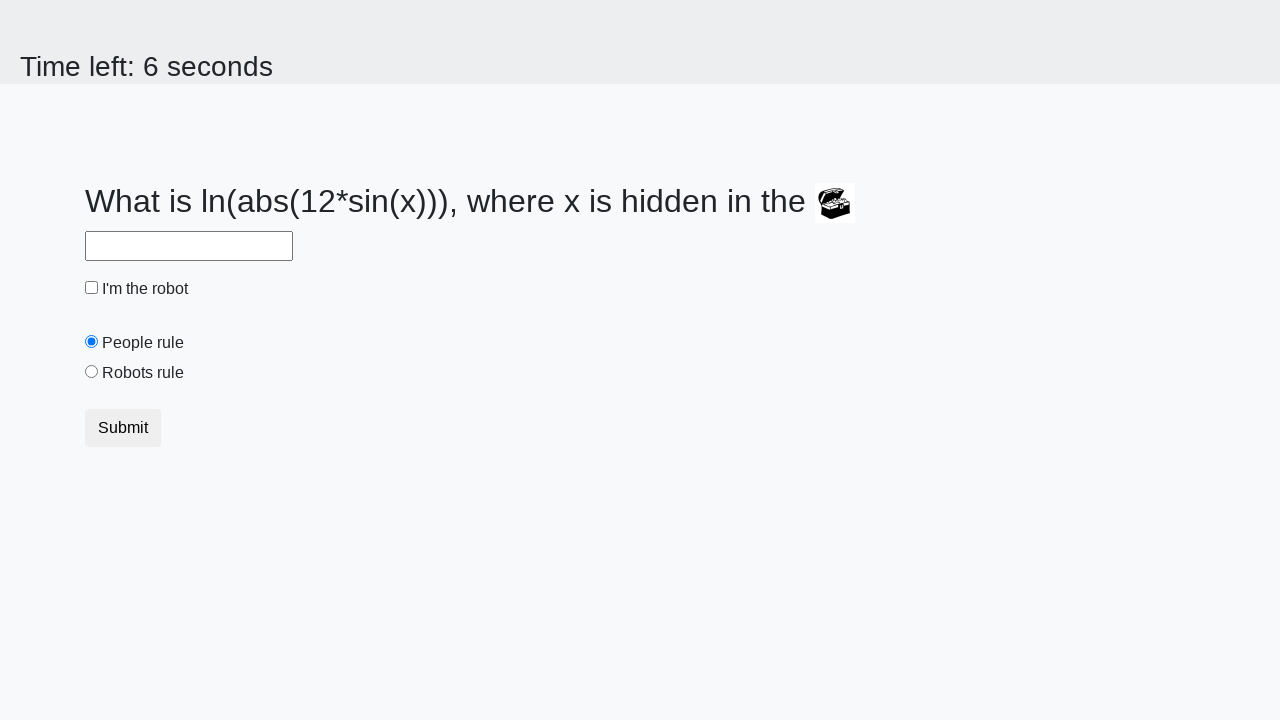

Calculated mathematical captcha result: 0.7482334441525115
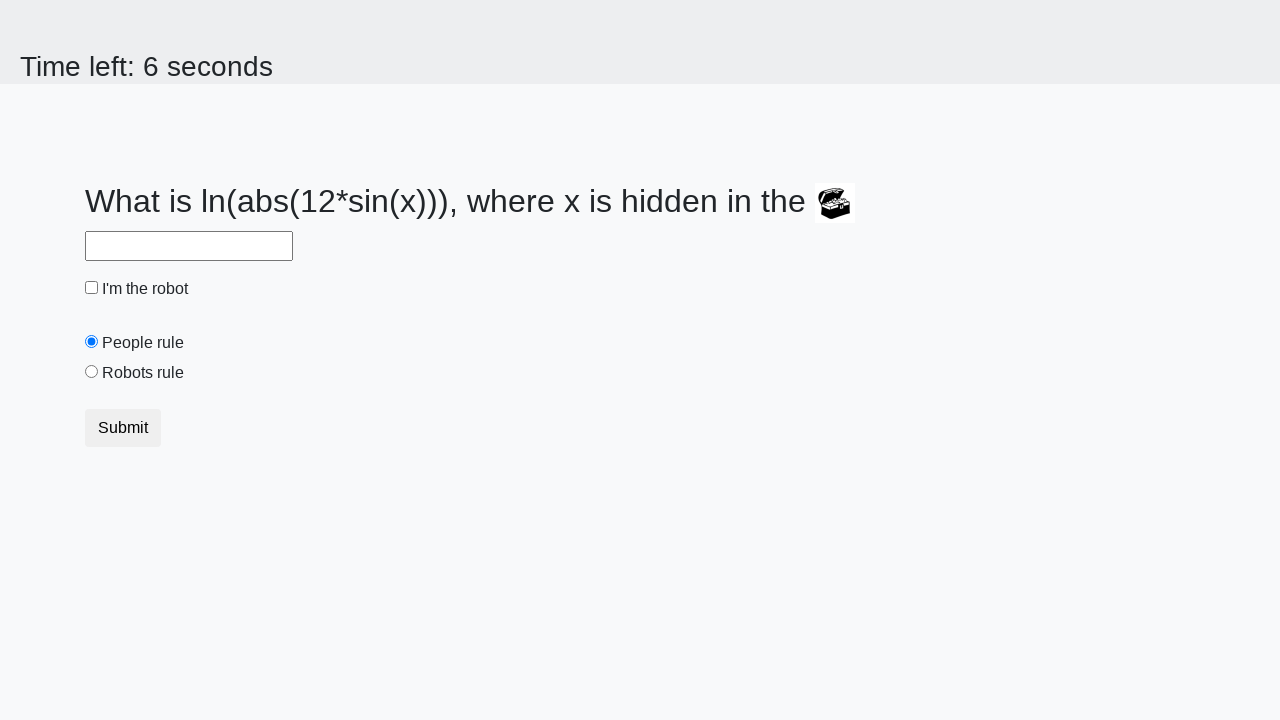

Filled answer field with calculated value on #answer
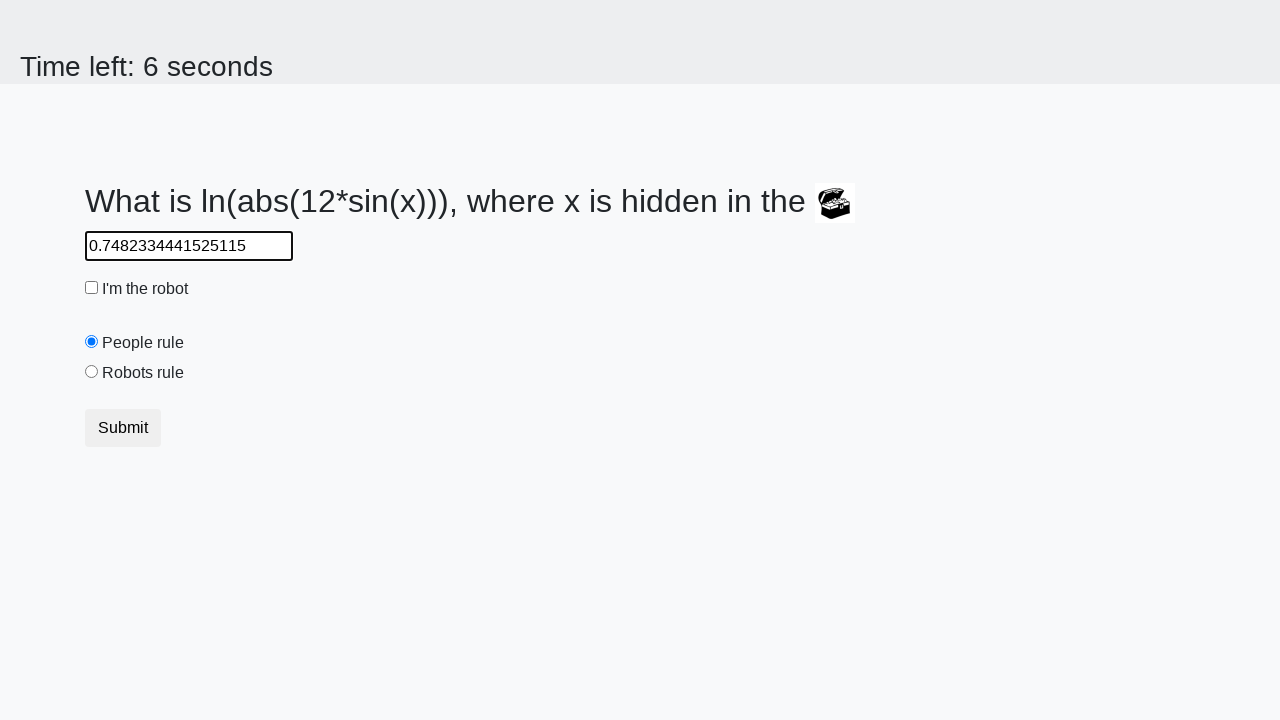

Checked the robot checkbox at (92, 288) on #robotCheckbox
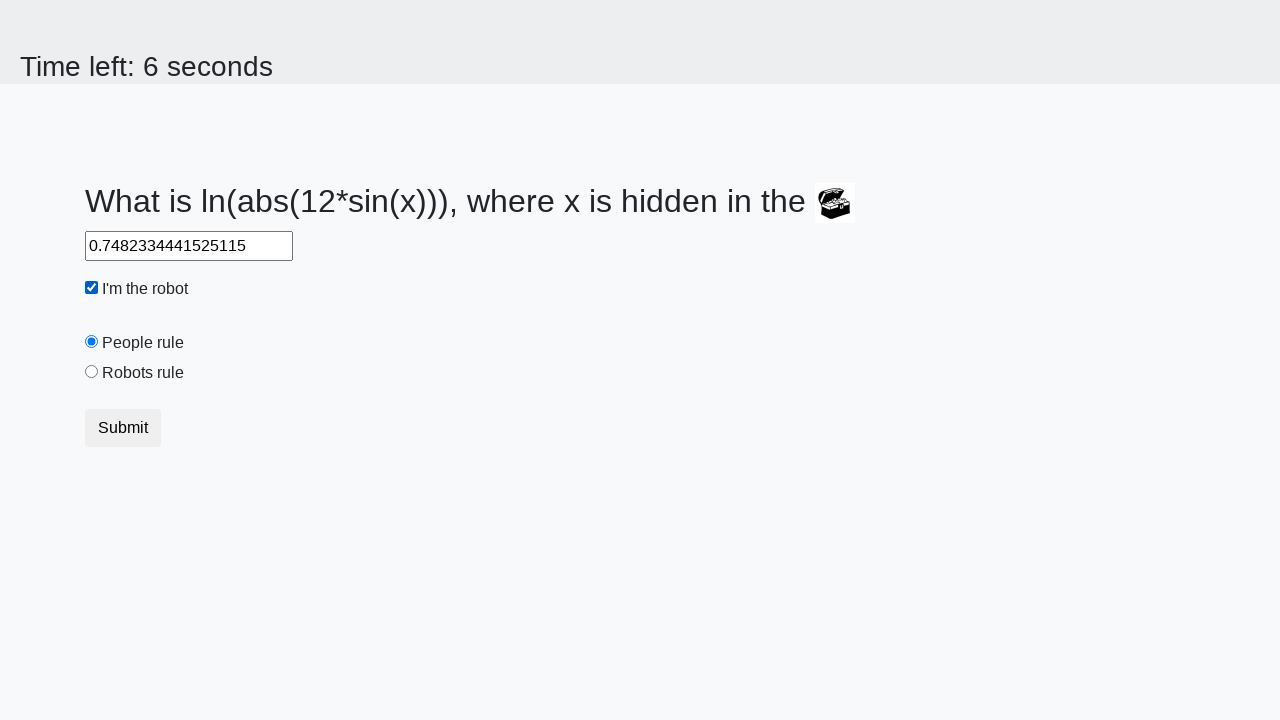

Selected the robots rule radio button at (92, 372) on #robotsRule
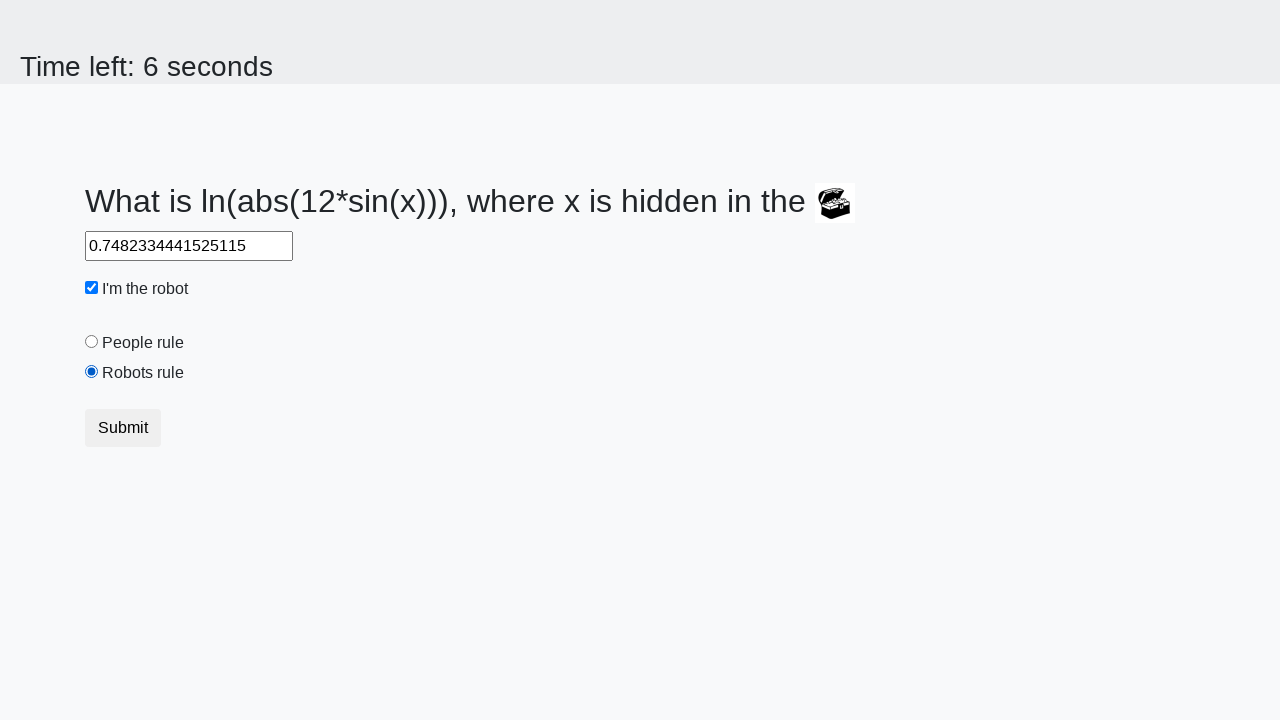

Submitted the form at (123, 428) on [type="submit"]
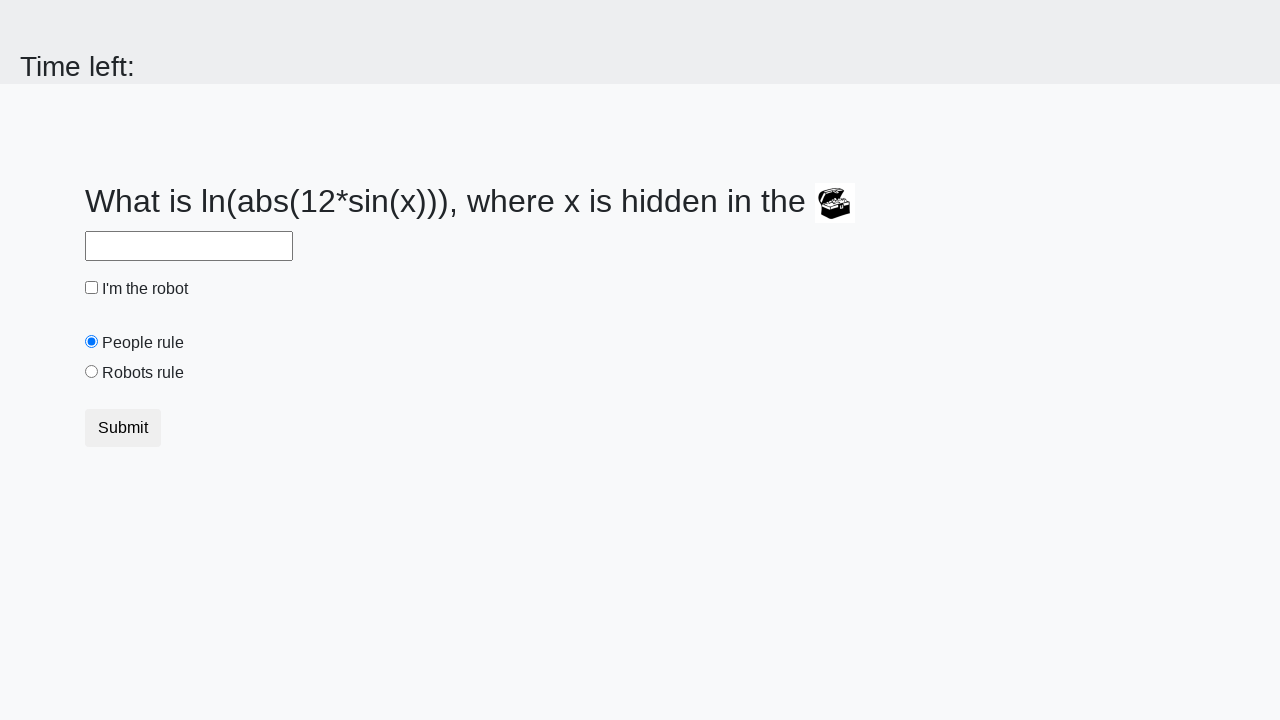

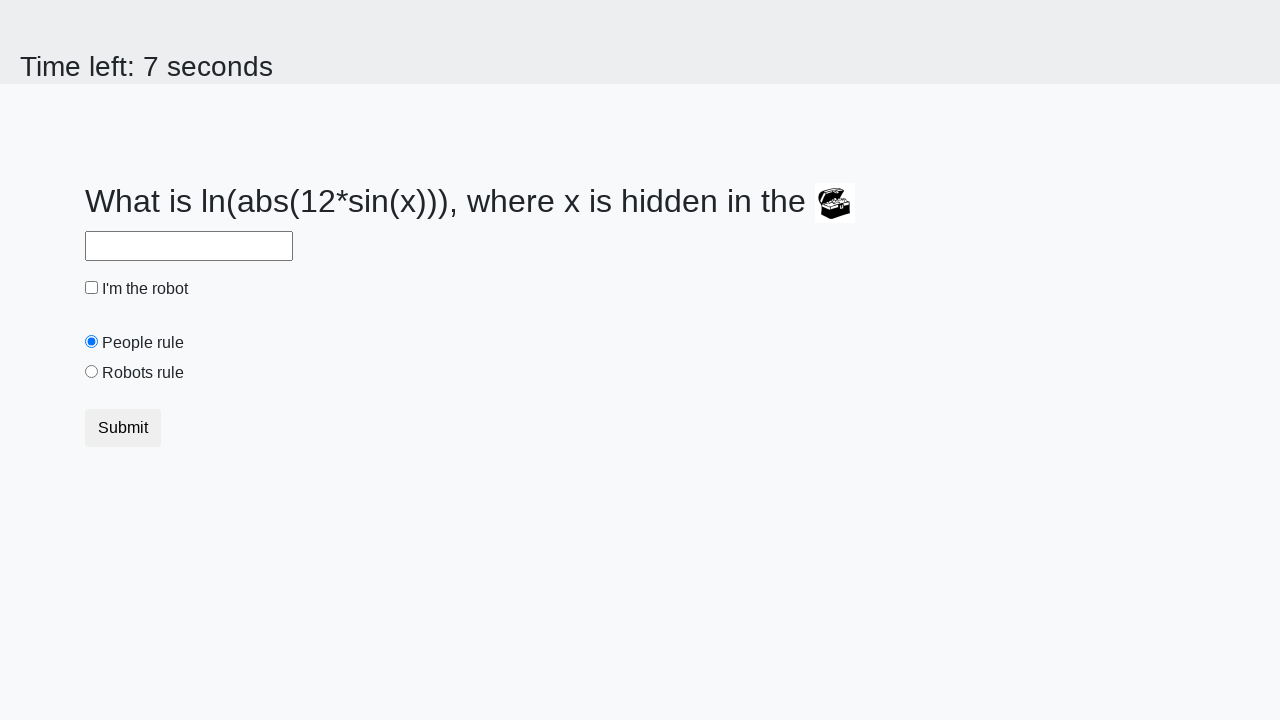